Fills out a practice form on Techlistic website including personal information, experience level, profession, tools, and location selections

Starting URL: https://www.techlistic.com/p/selenium-practice-form.html

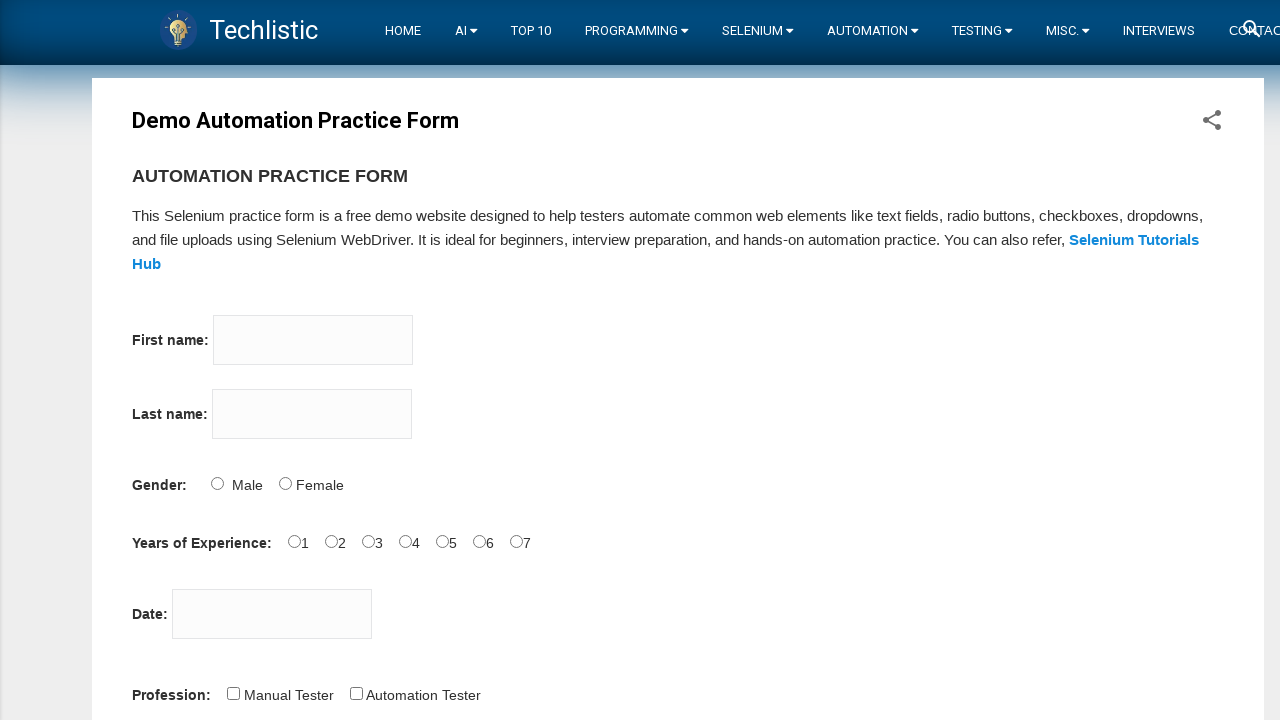

Filled first name field with 'John' on input[name='firstname']
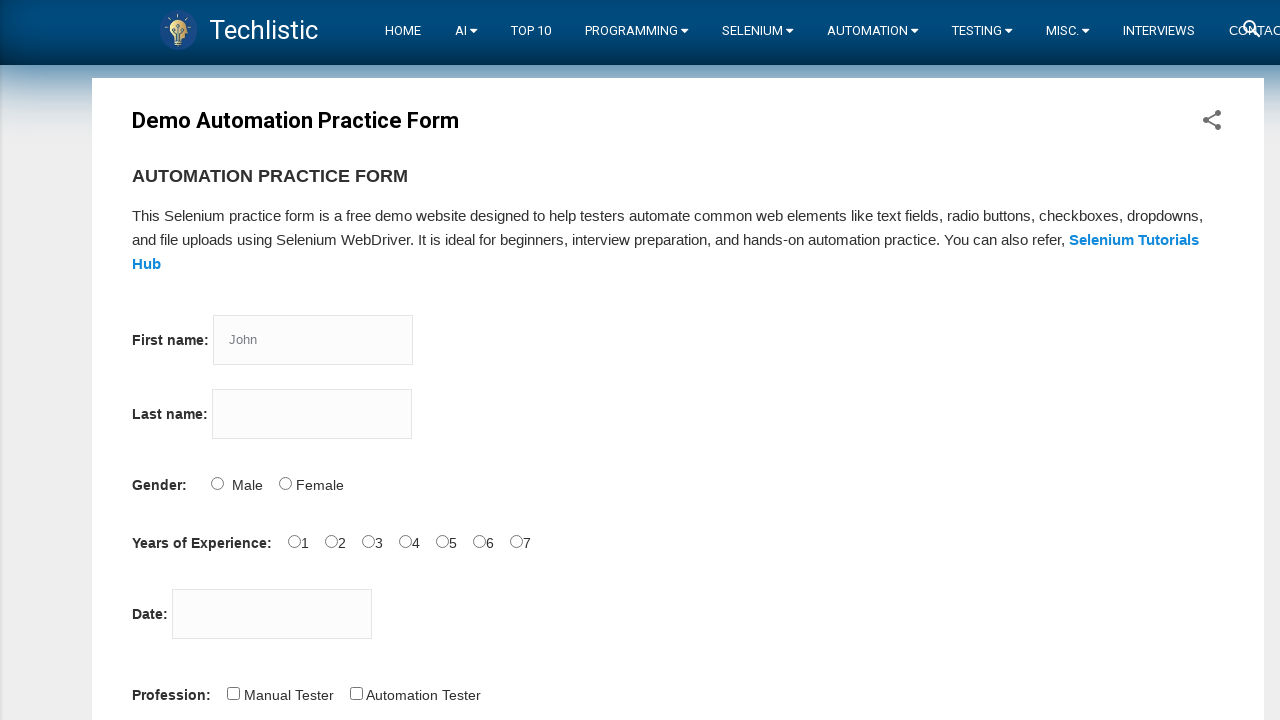

Filled last name field with 'Smith' on input[name='lastname']
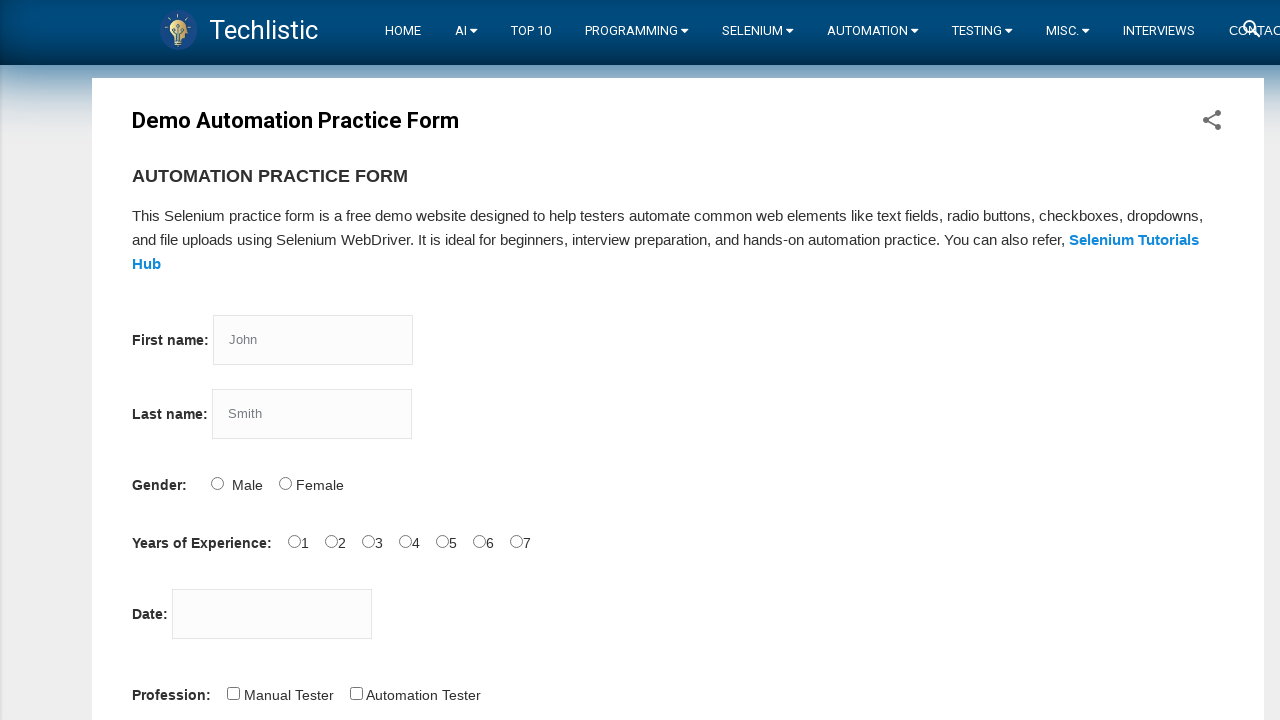

Selected gender: Male at (217, 483) on input[value='Male']
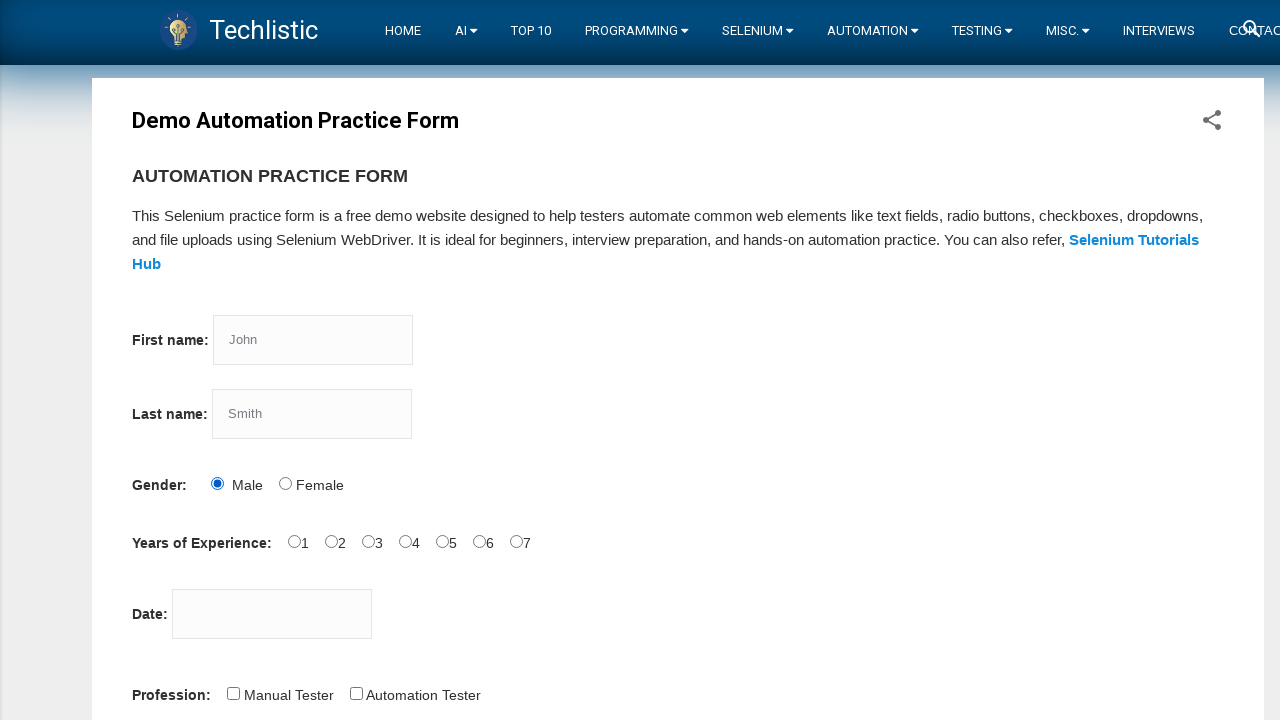

Selected experience level: 0-1 years at (294, 541) on #exp-0
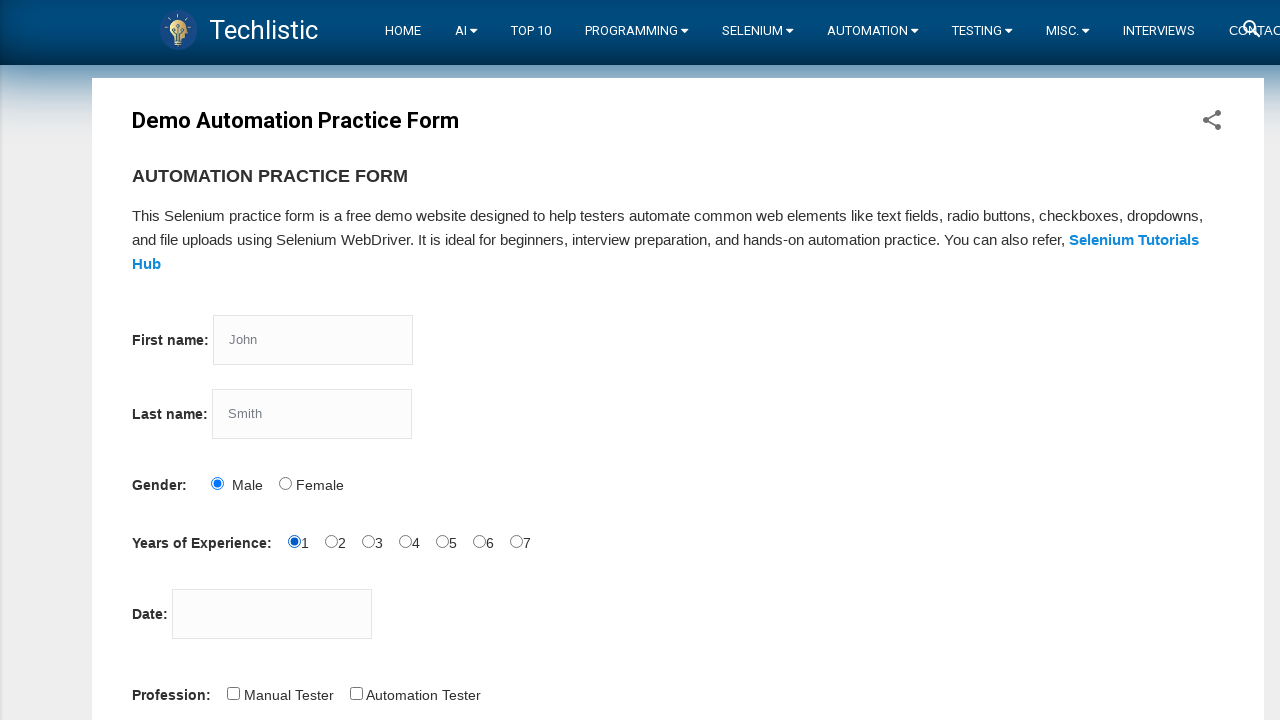

Filled date field with '15-03-2024' on input#datepicker
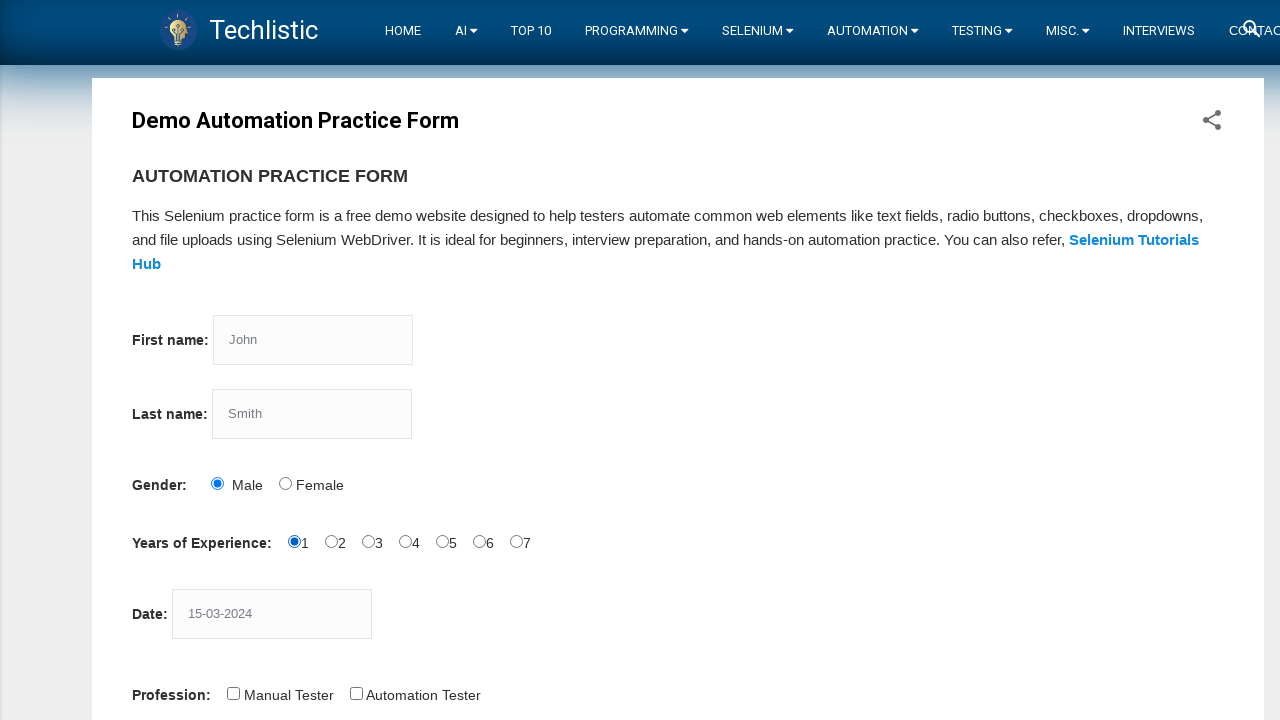

Selected profession: Automation Tester at (356, 693) on input#profession-1
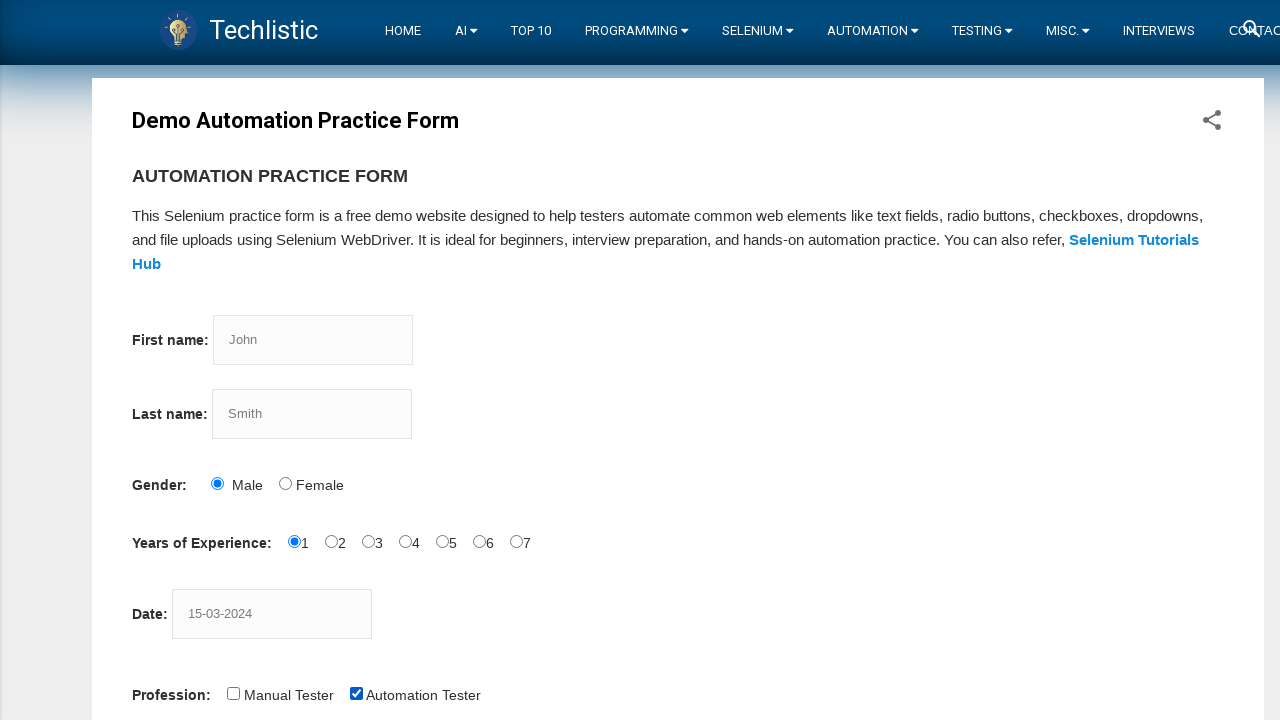

Selected tool: Selenium Webdriver at (446, 360) on input#tool-2
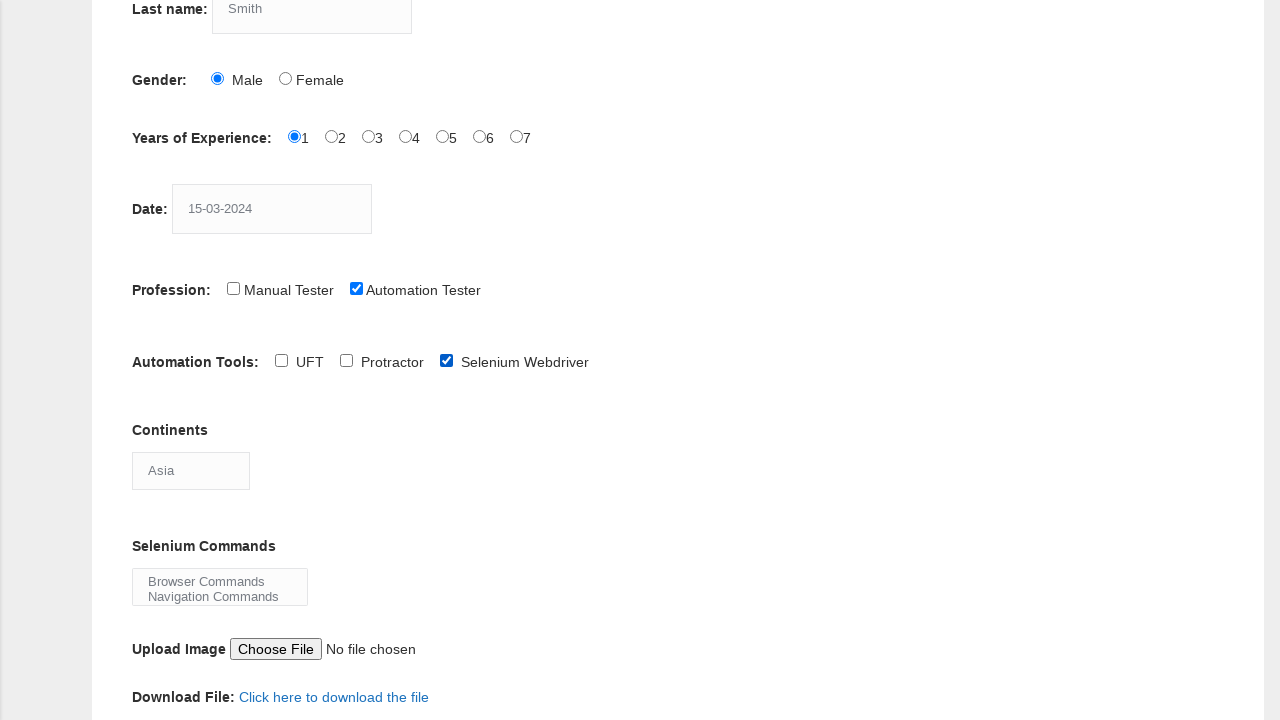

Selected continent: Europe on select#continents
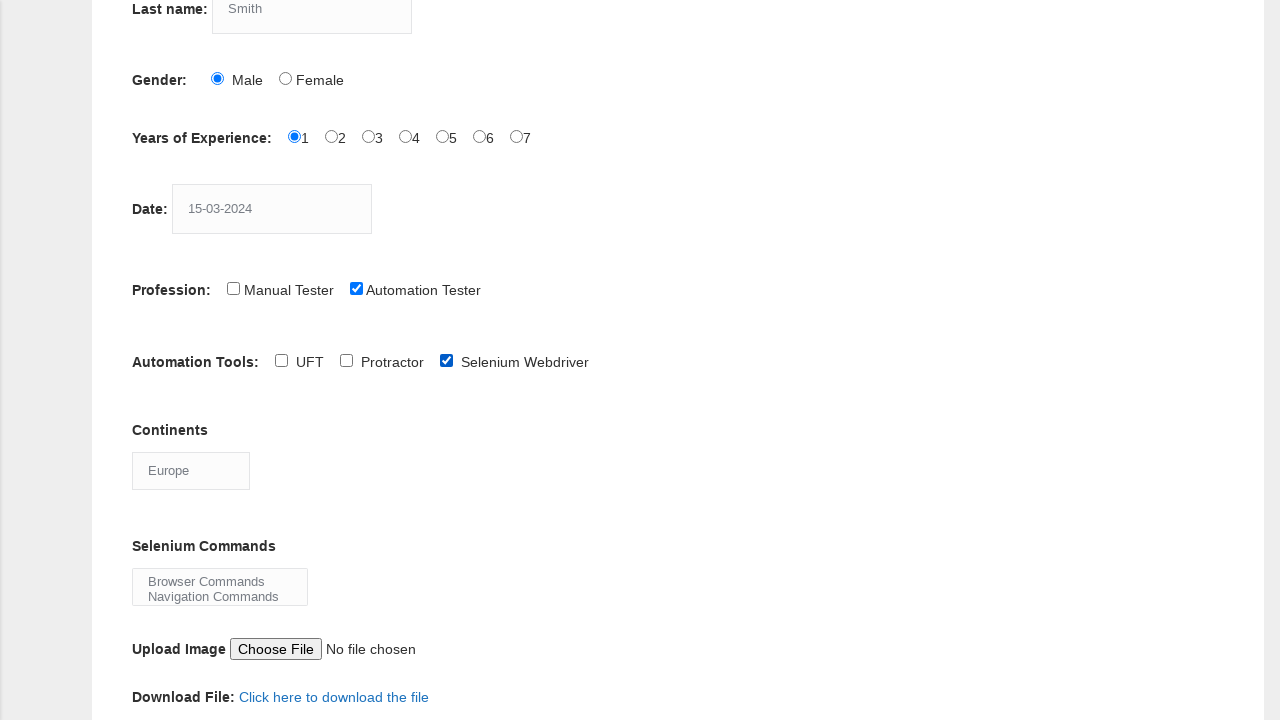

Selected command: Browser Commands at (220, 581) on option:has-text('Browser Commands')
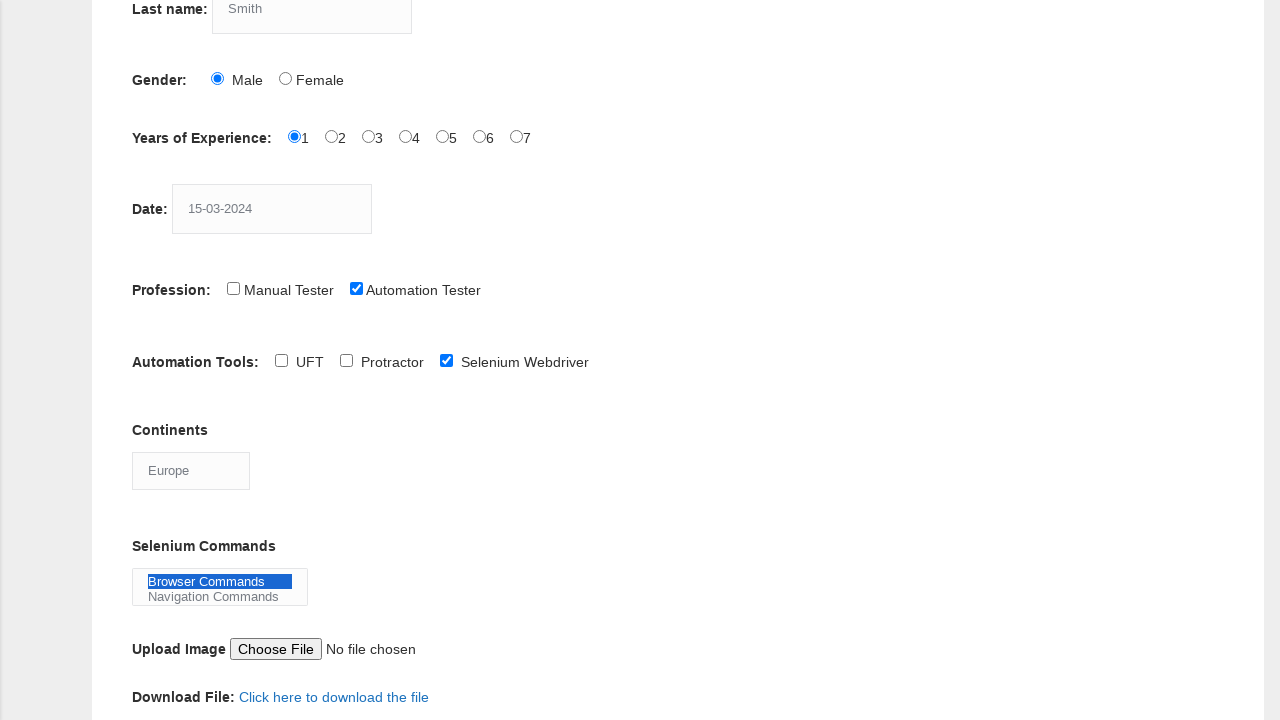

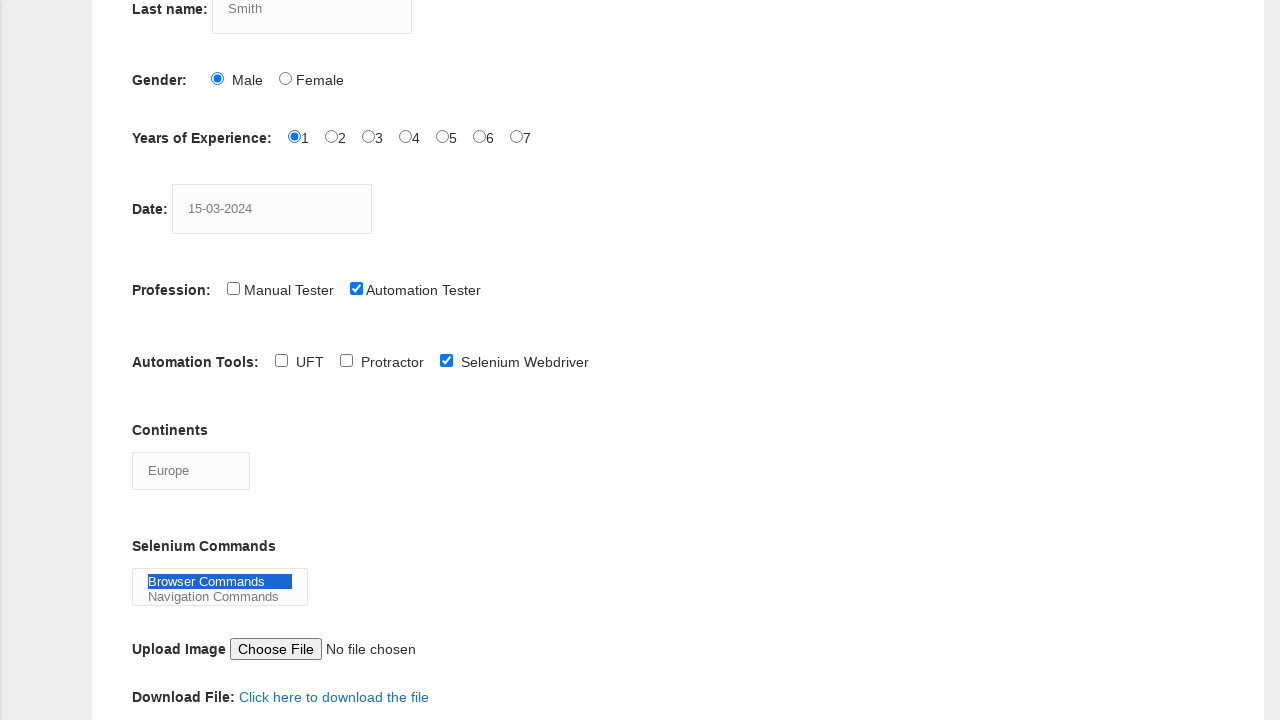